Fills out a form with various personal and professional information fields, submits it, and verifies field validation states

Starting URL: https://bonigarcia.dev/selenium-webdriver-java/data-types.html

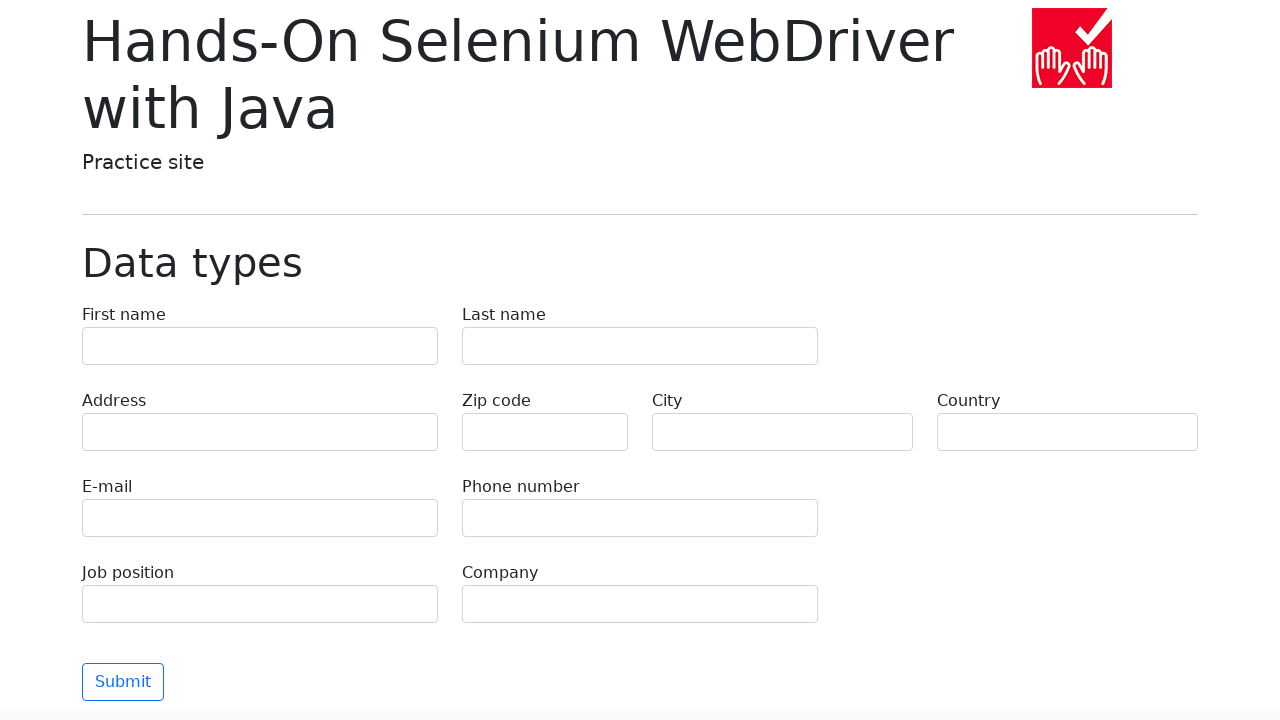

Filled first name field with 'John' on input[name='first-name']
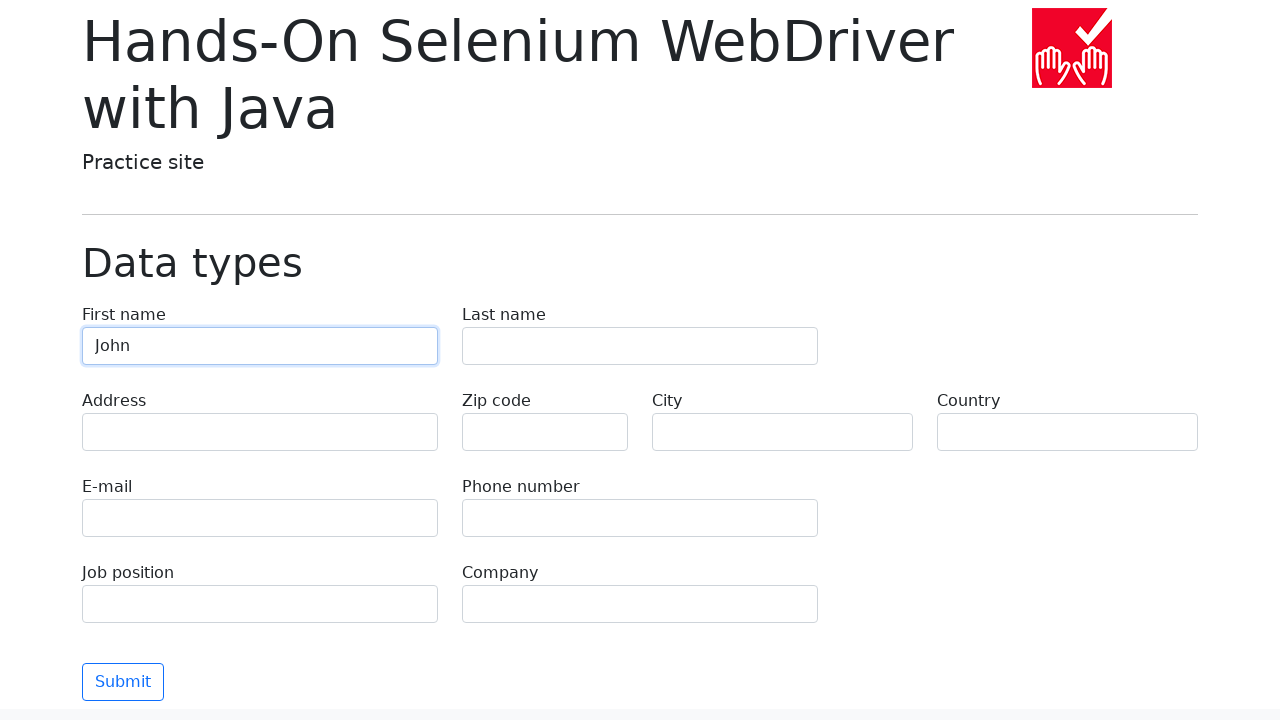

Filled last name field with 'Smith' on input[name='last-name']
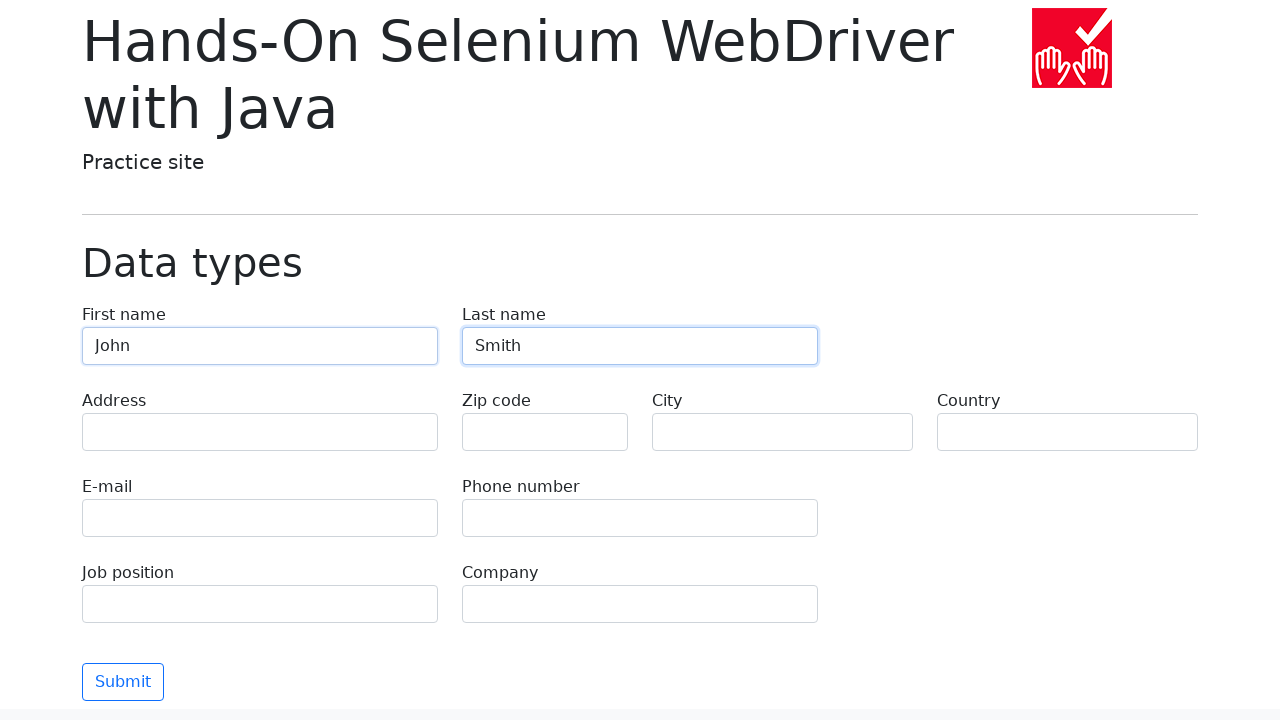

Filled address field with '123 Main Street' on input[name='address']
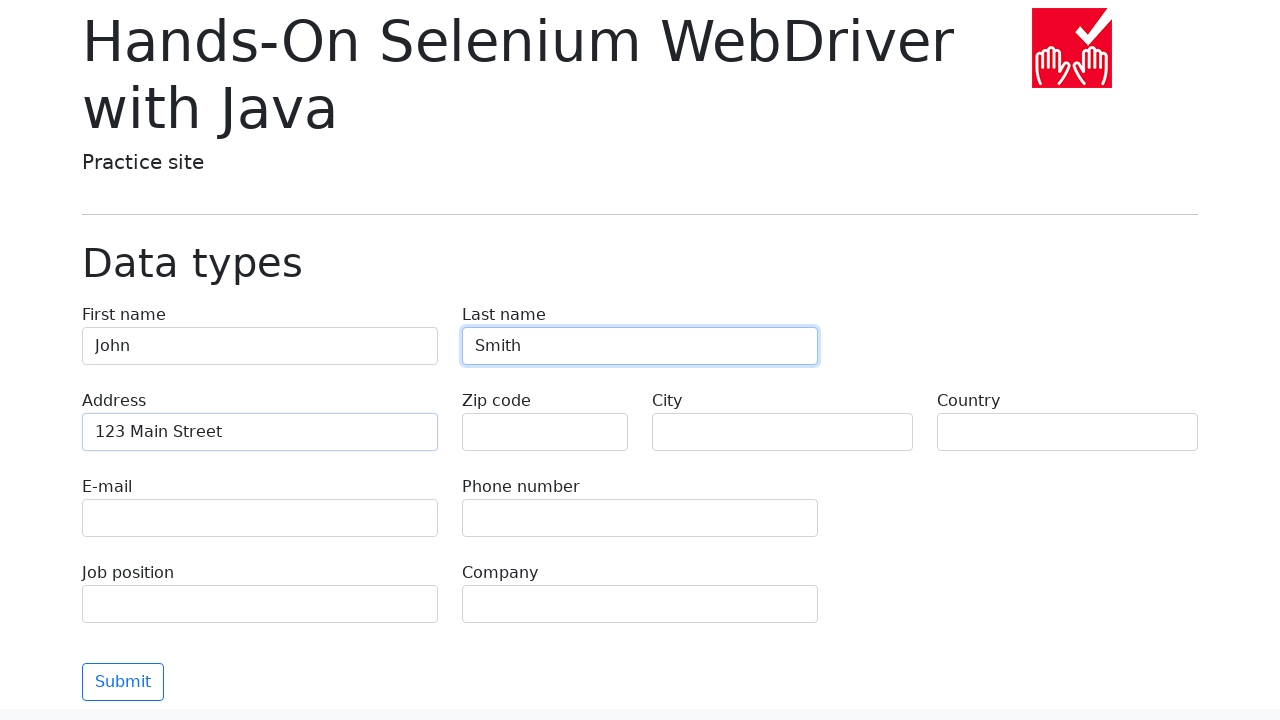

Filled email field with 'john.smith@example.com' on input[name='e-mail']
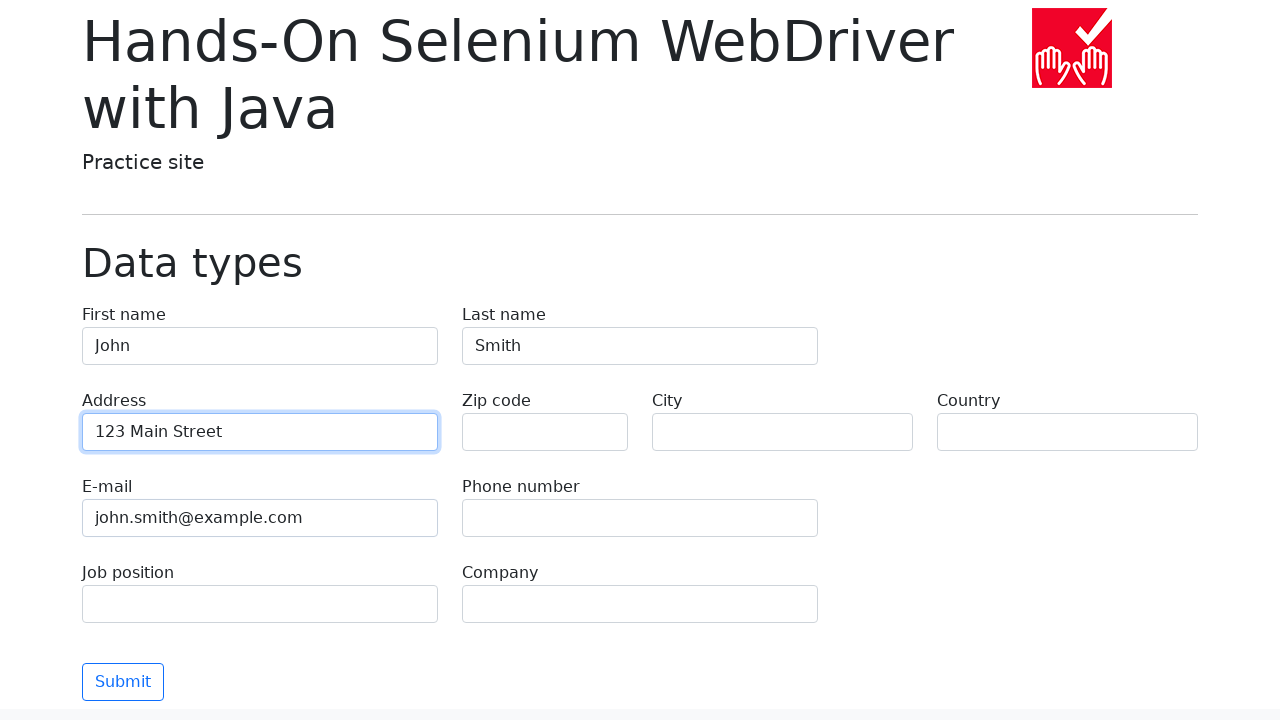

Filled phone field with '+1-555-123-4567' on input[name='phone']
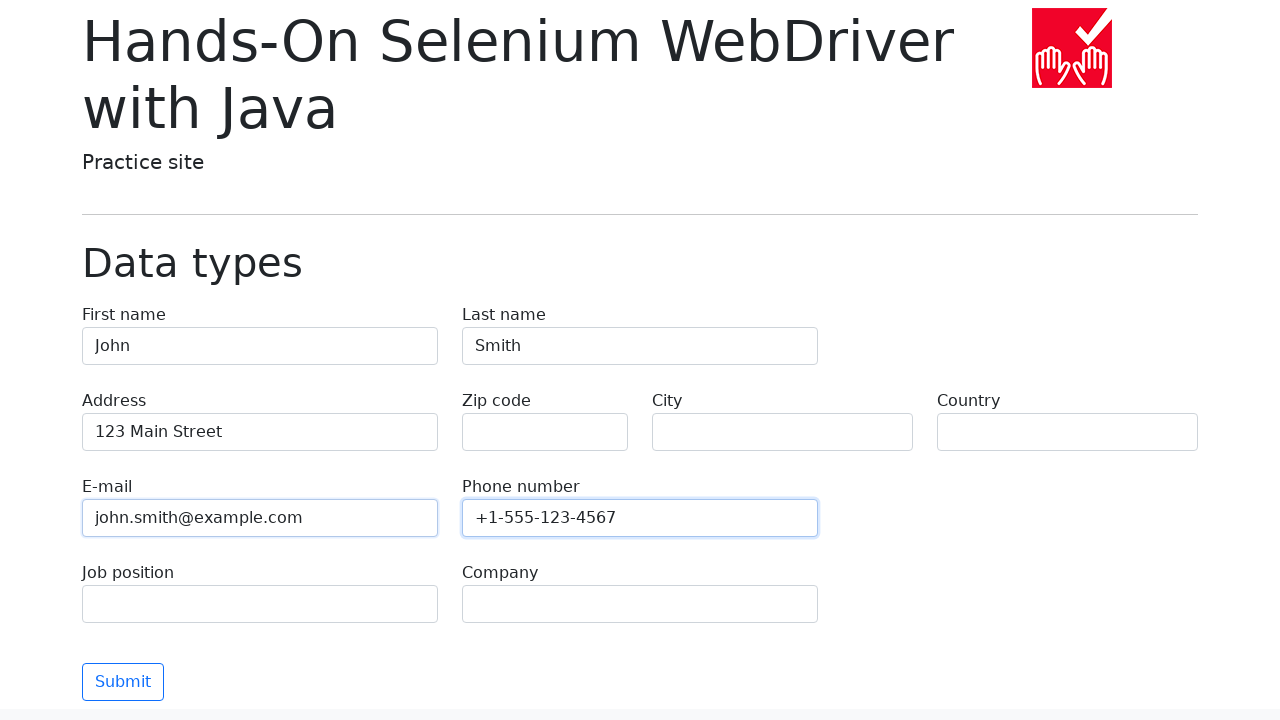

Left zip code field empty to trigger validation error on input[name='zip-code']
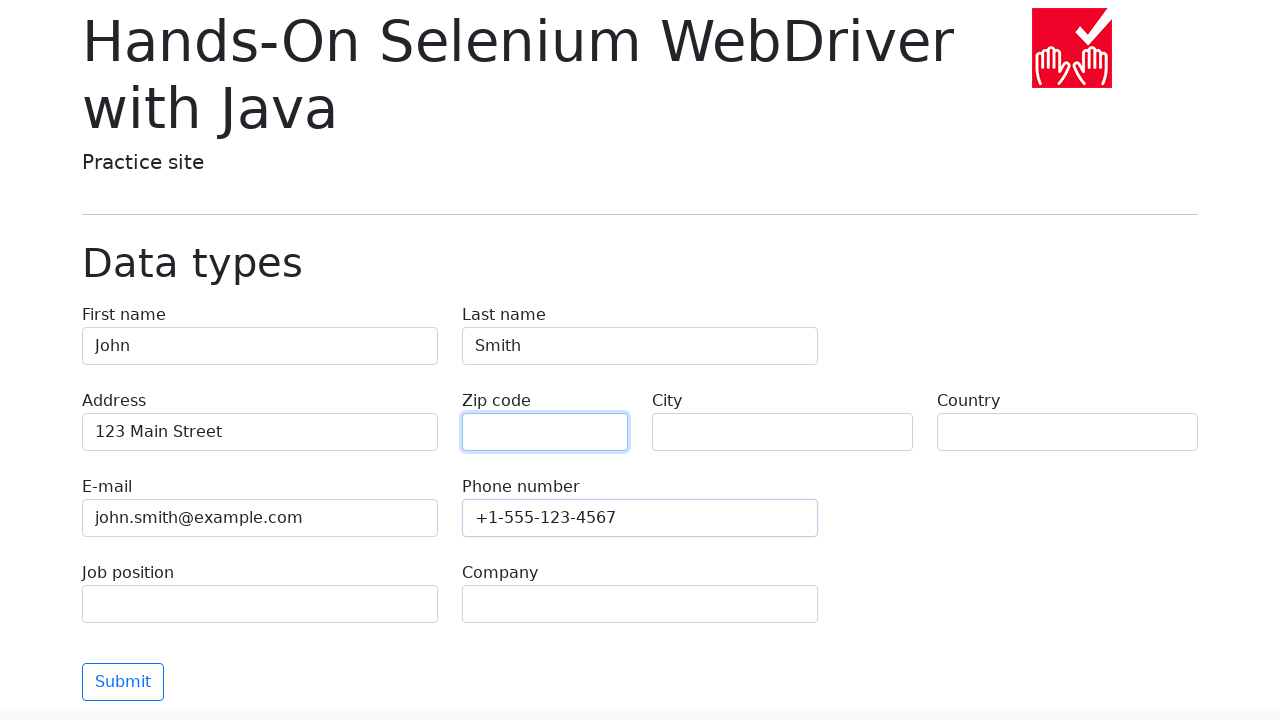

Filled city field with 'New York' on input[name='city']
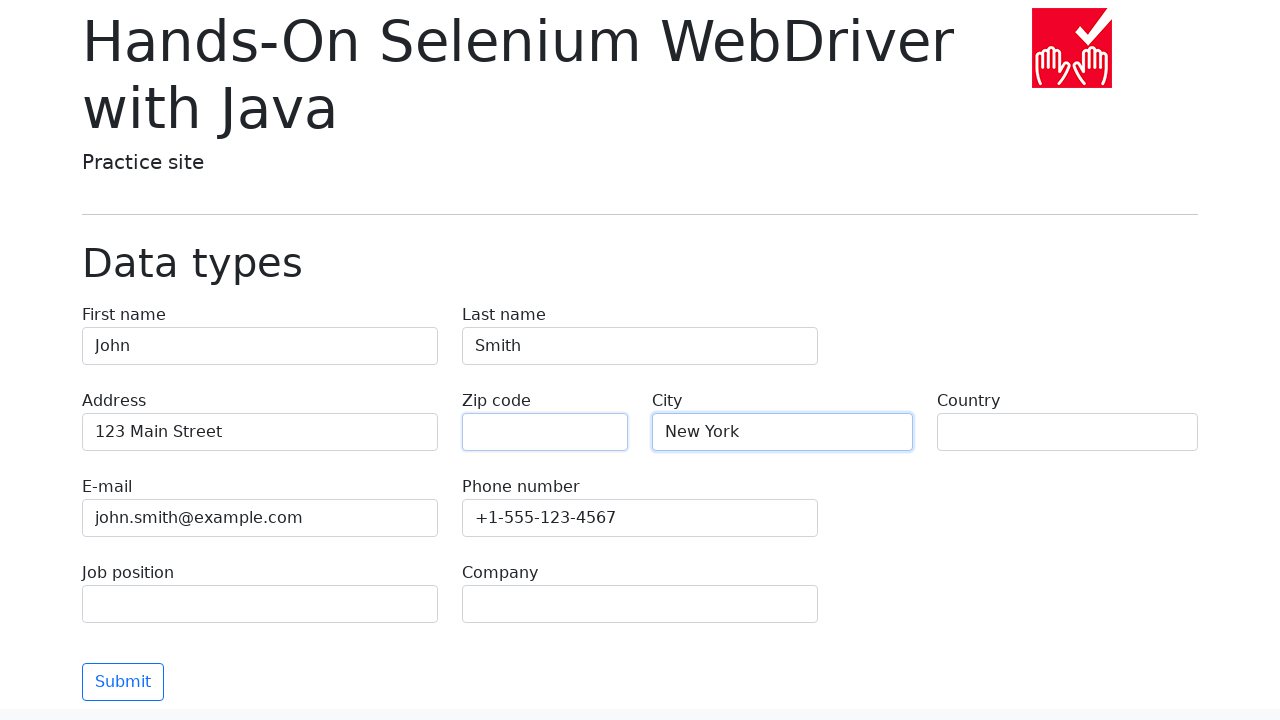

Filled country field with 'United States' on input[name='country']
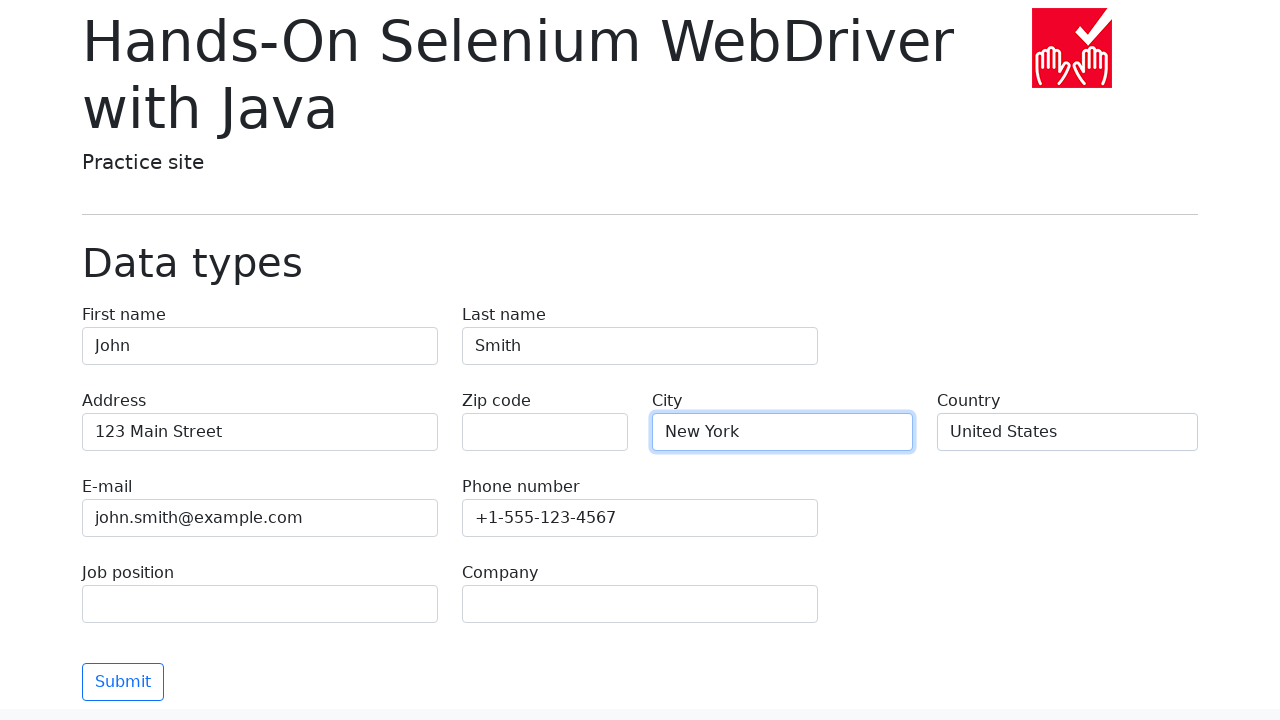

Filled job position field with 'Software Engineer' on input[name='job-position']
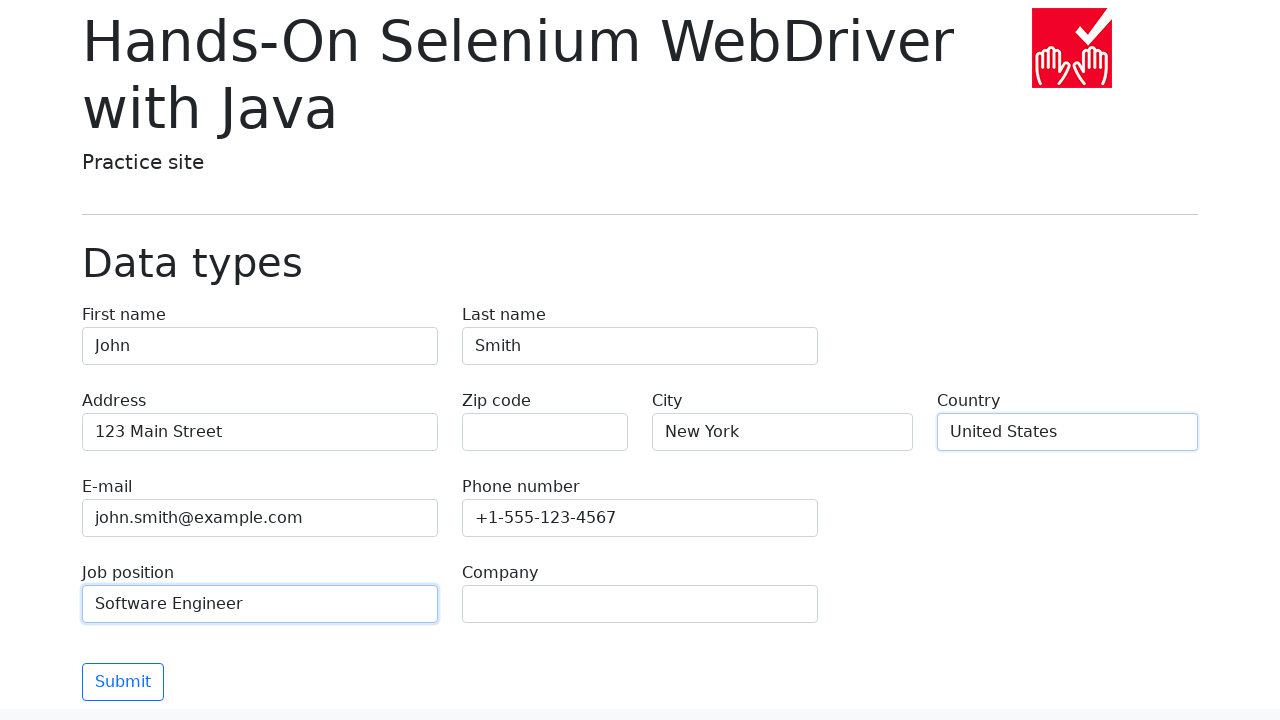

Filled company field with 'Tech Corp' on input[name='company']
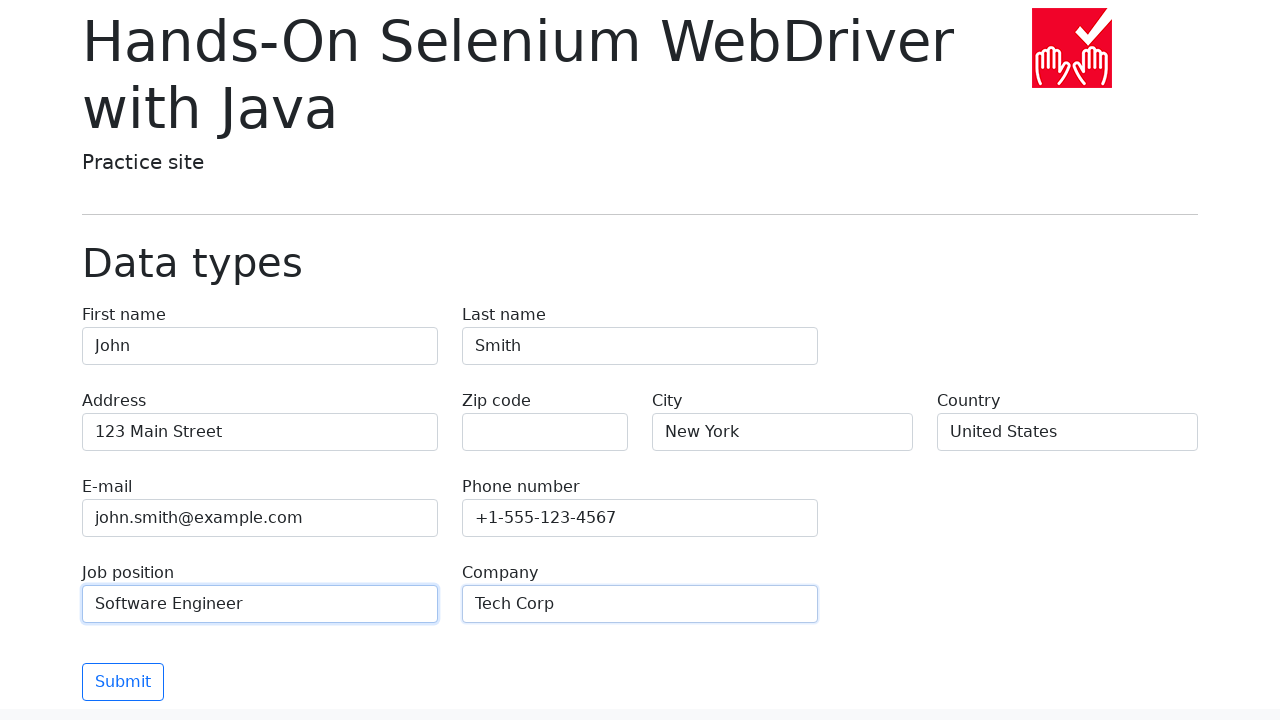

Clicked form submit button at (123, 682) on .btn-outline-primary
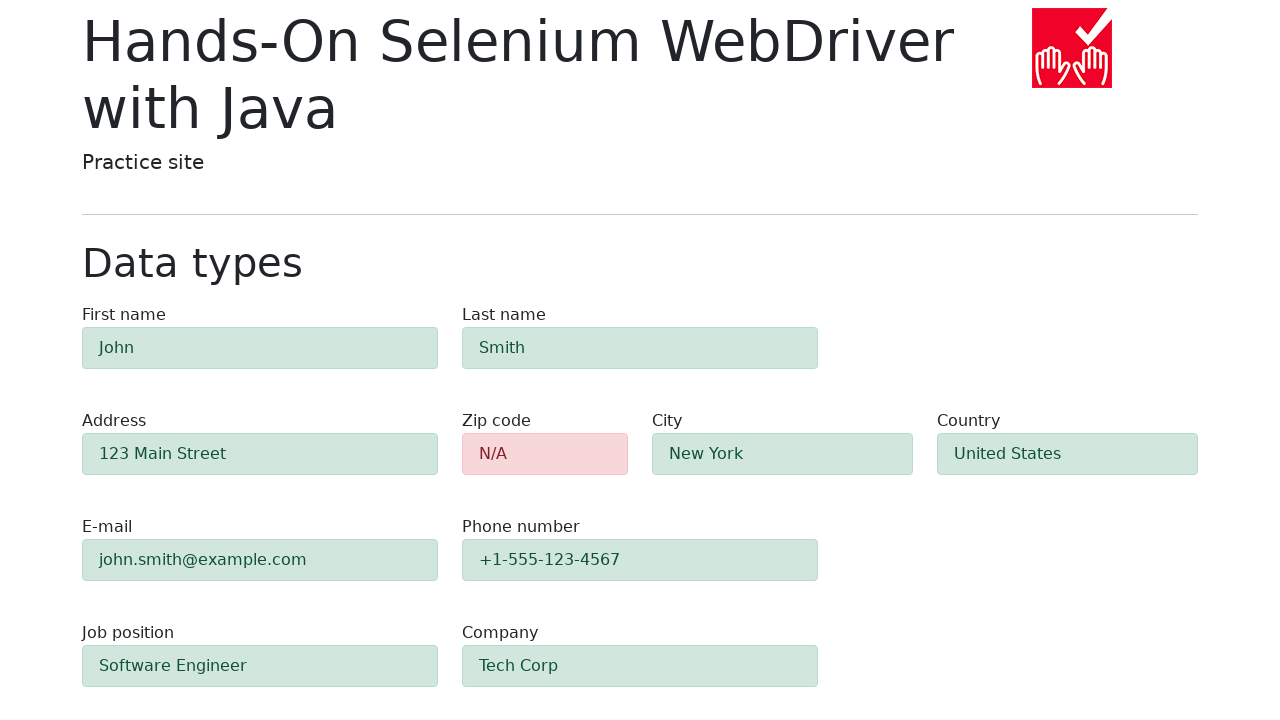

Zip code validation field appeared
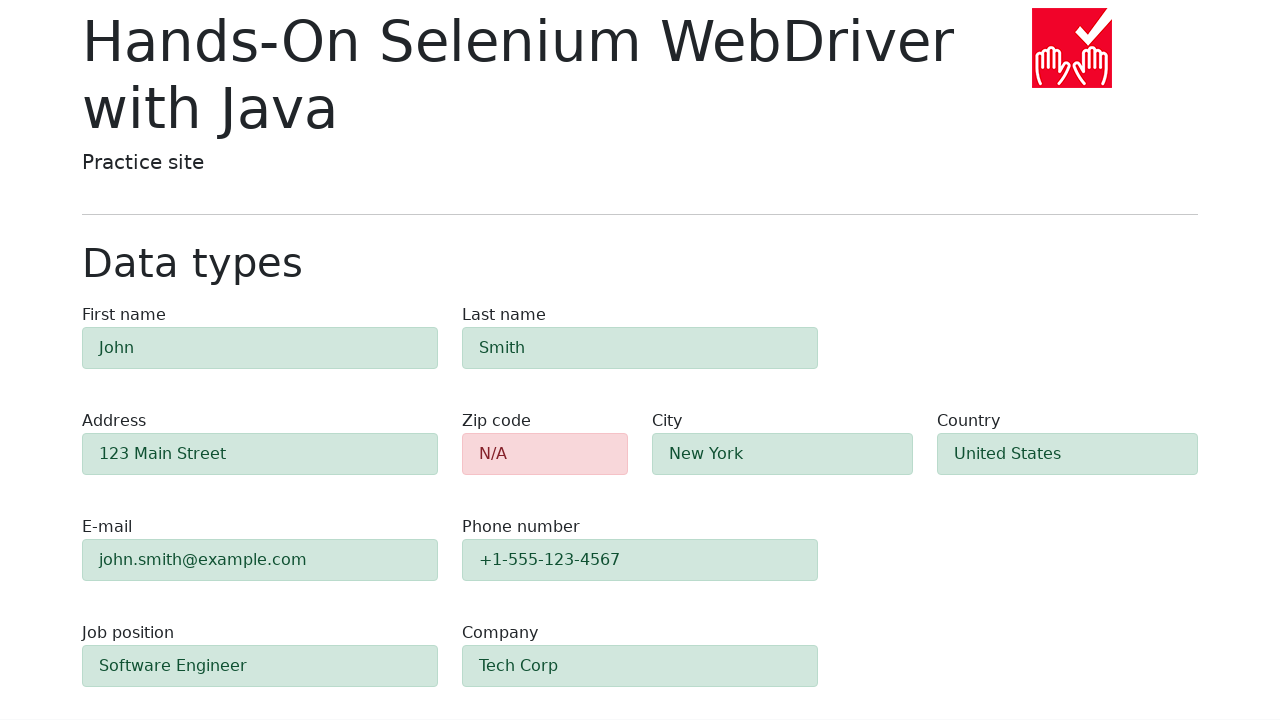

Form validation success message appeared
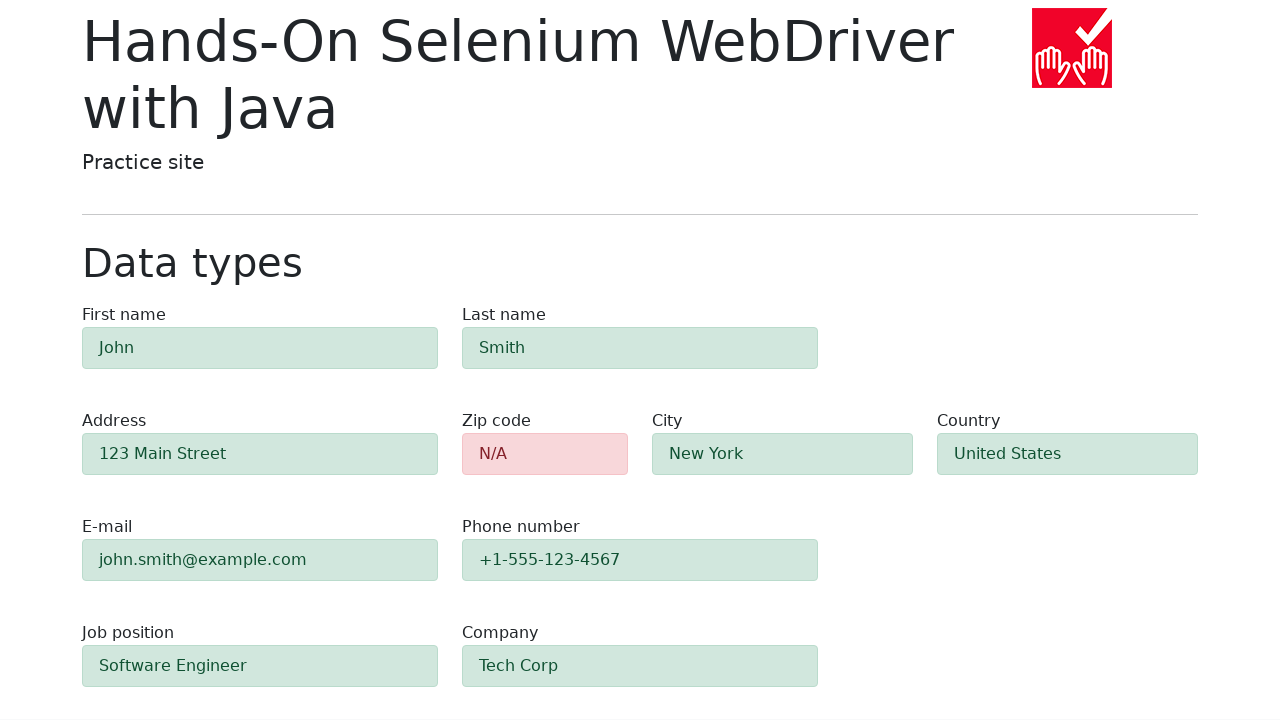

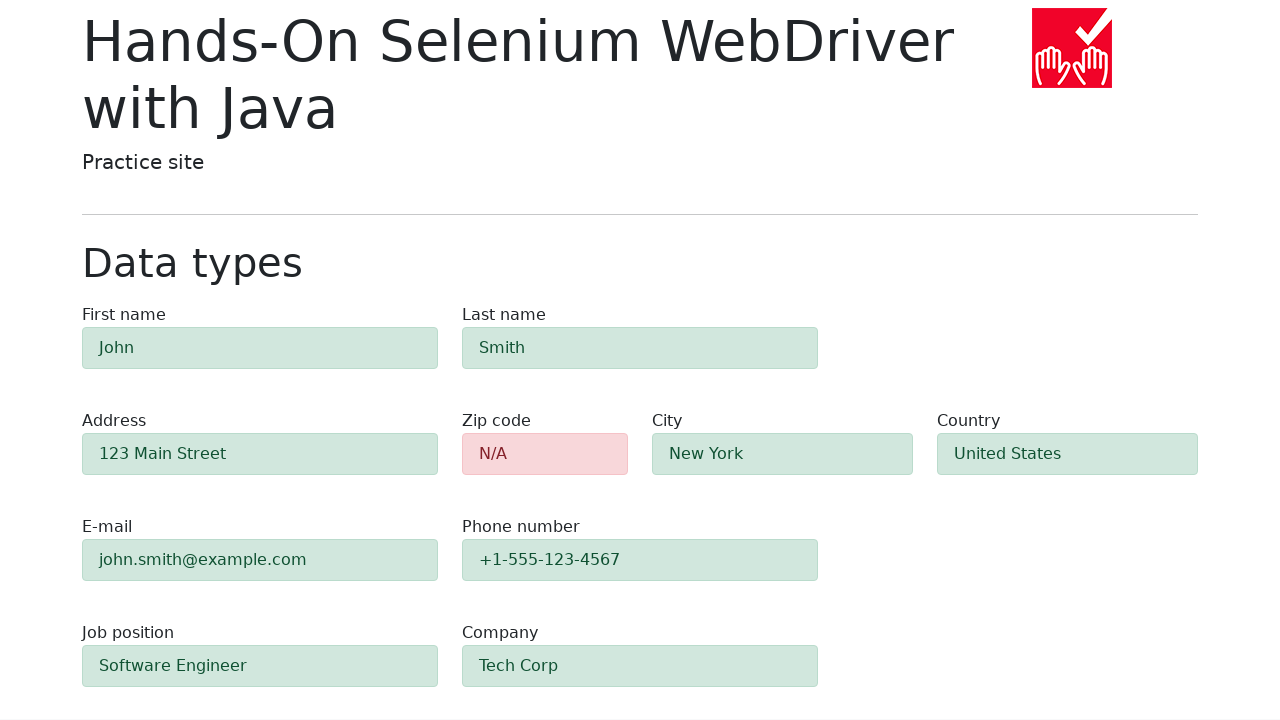